Tests the text box form by filling in full name, email, current address and permanent address fields and submitting

Starting URL: https://demoqa.com/text-box

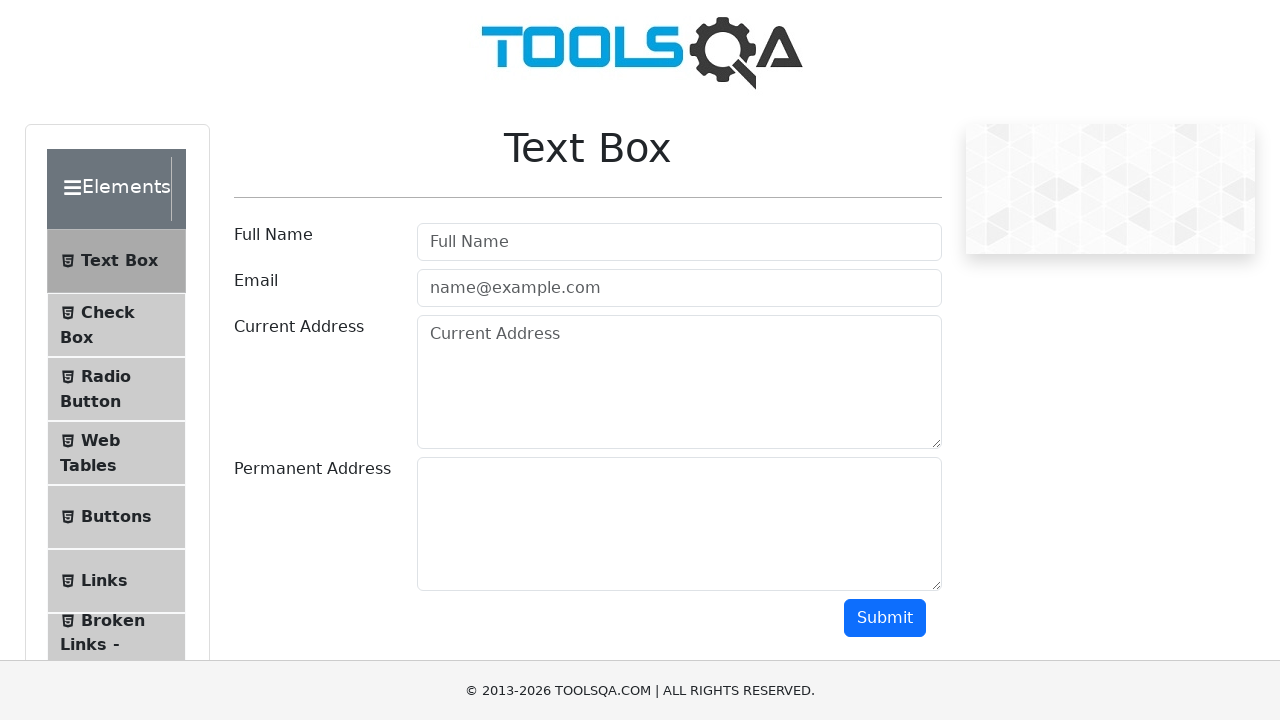

Filled full name field with 'Marko Polo' on input[placeholder='Full Name']
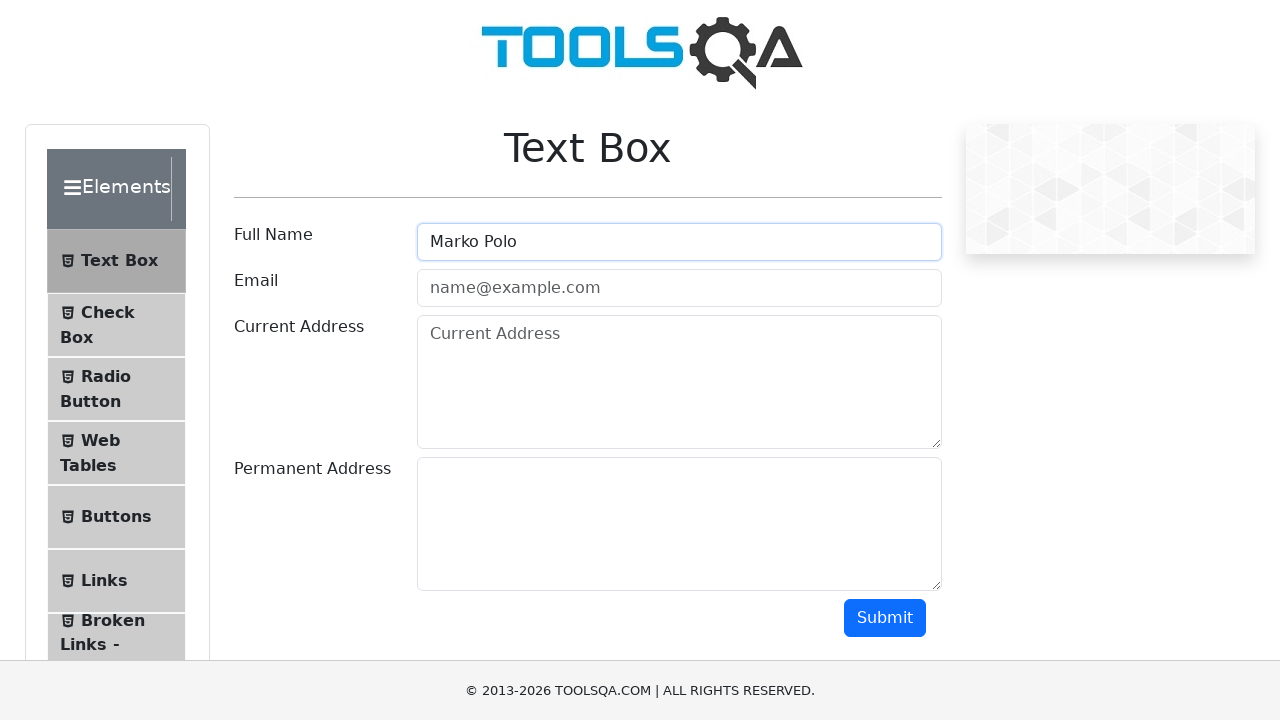

Filled email field with 'test@test.com' on input[placeholder='name@example.com']
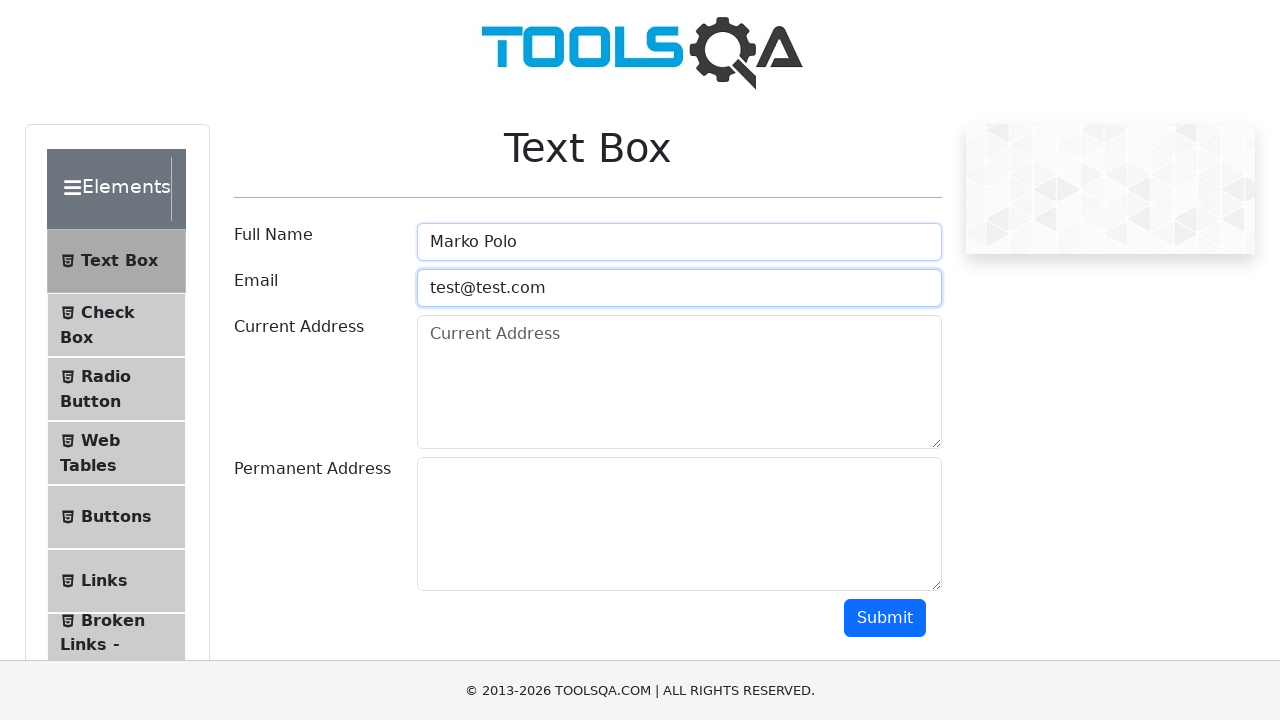

Filled current address field with 'street' on textarea[placeholder='Current Address']
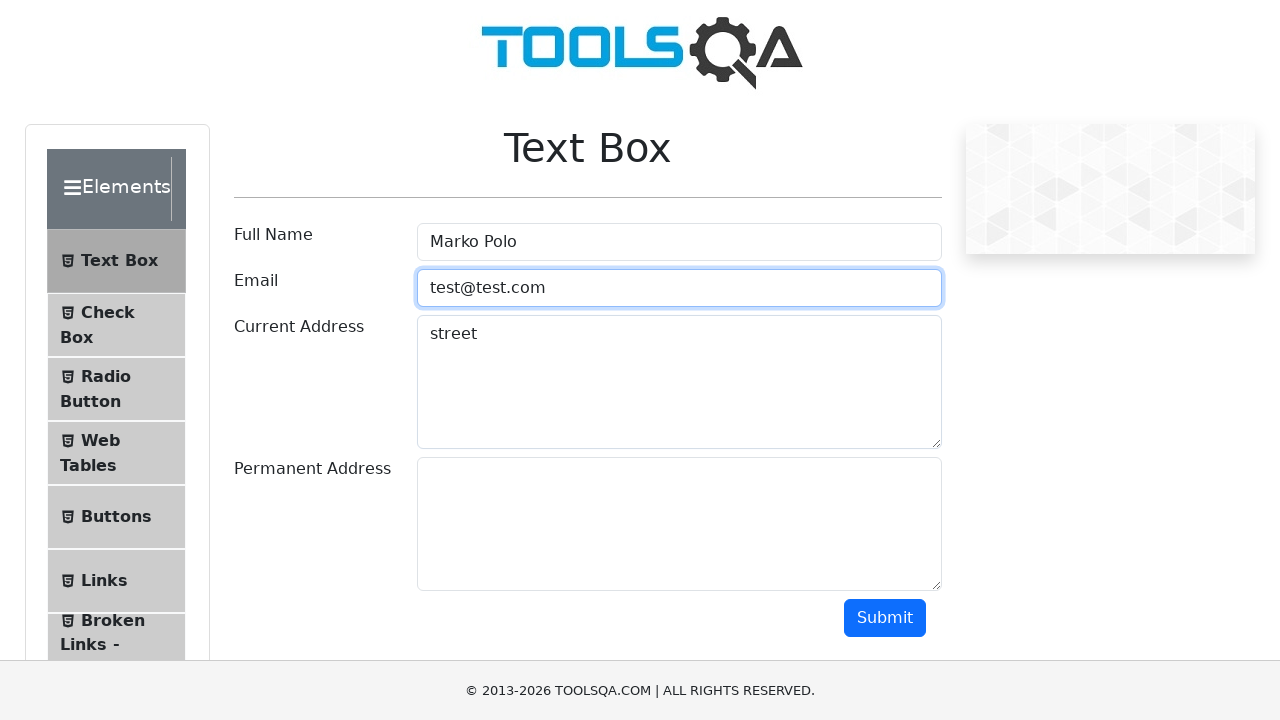

Filled permanent address field with 'ulica' on textarea#permanentAddress
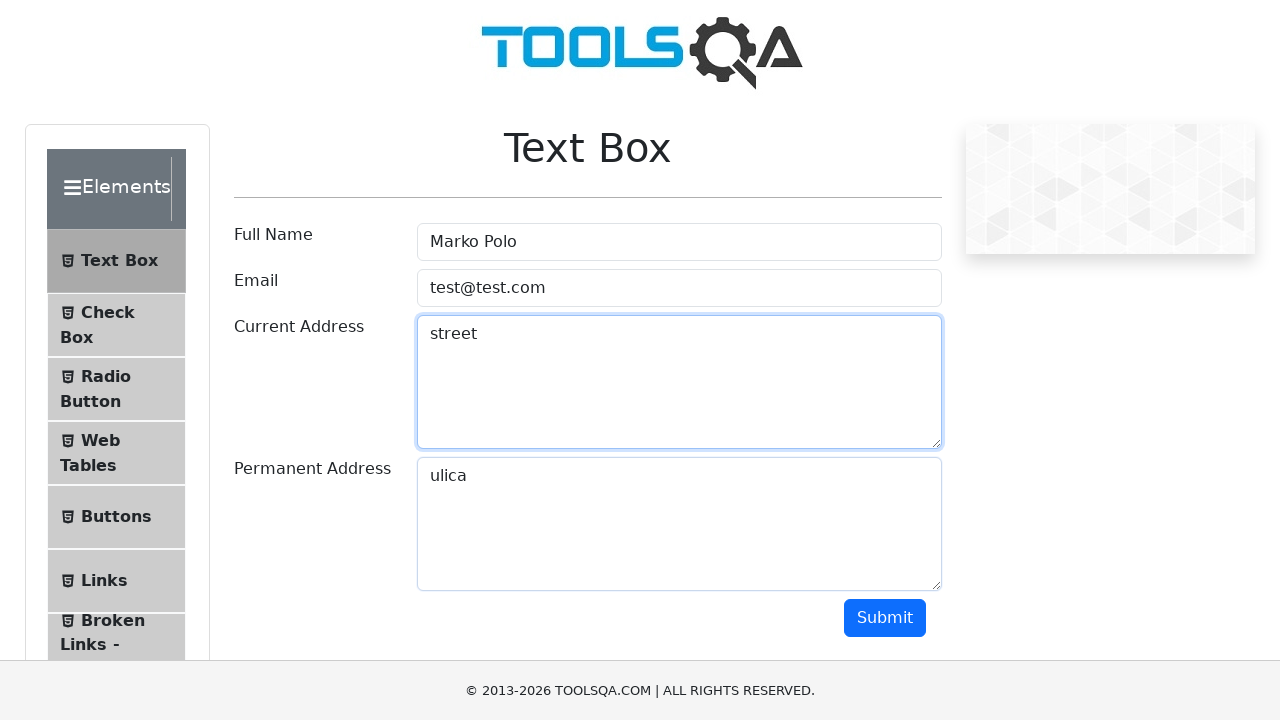

Clicked submit button to submit text box form at (885, 618) on button#submit
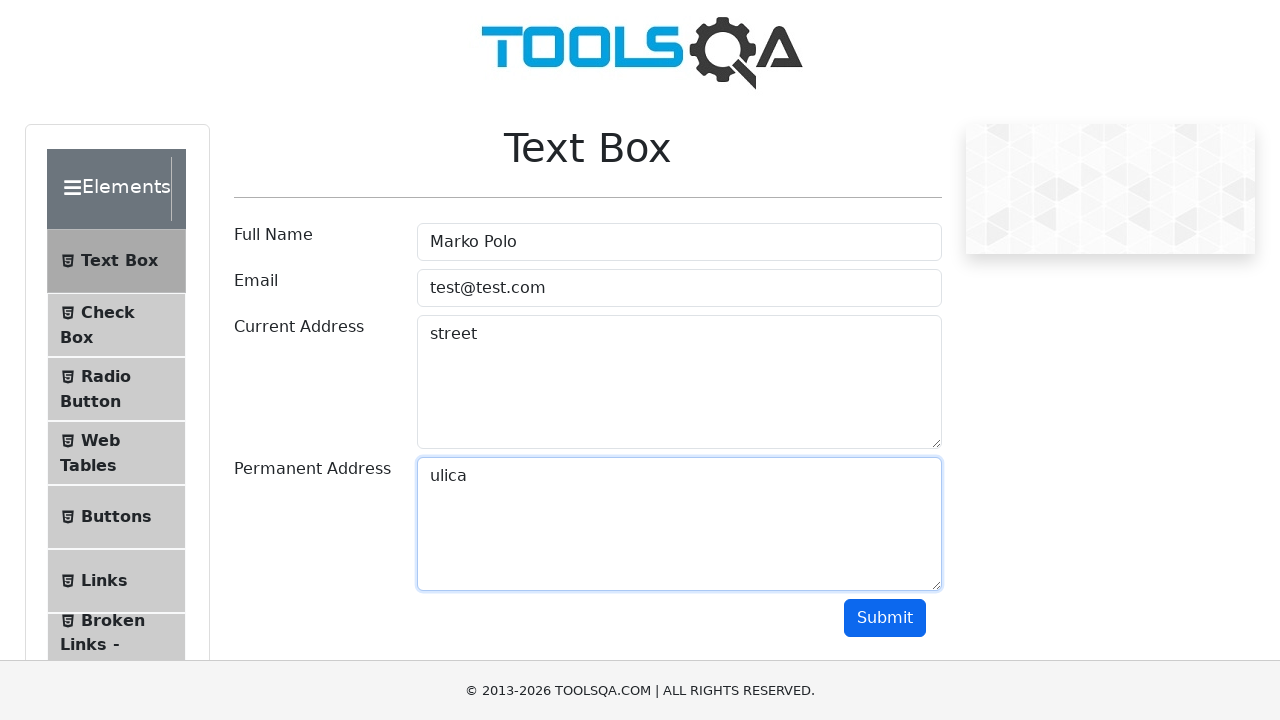

Form submission output appeared
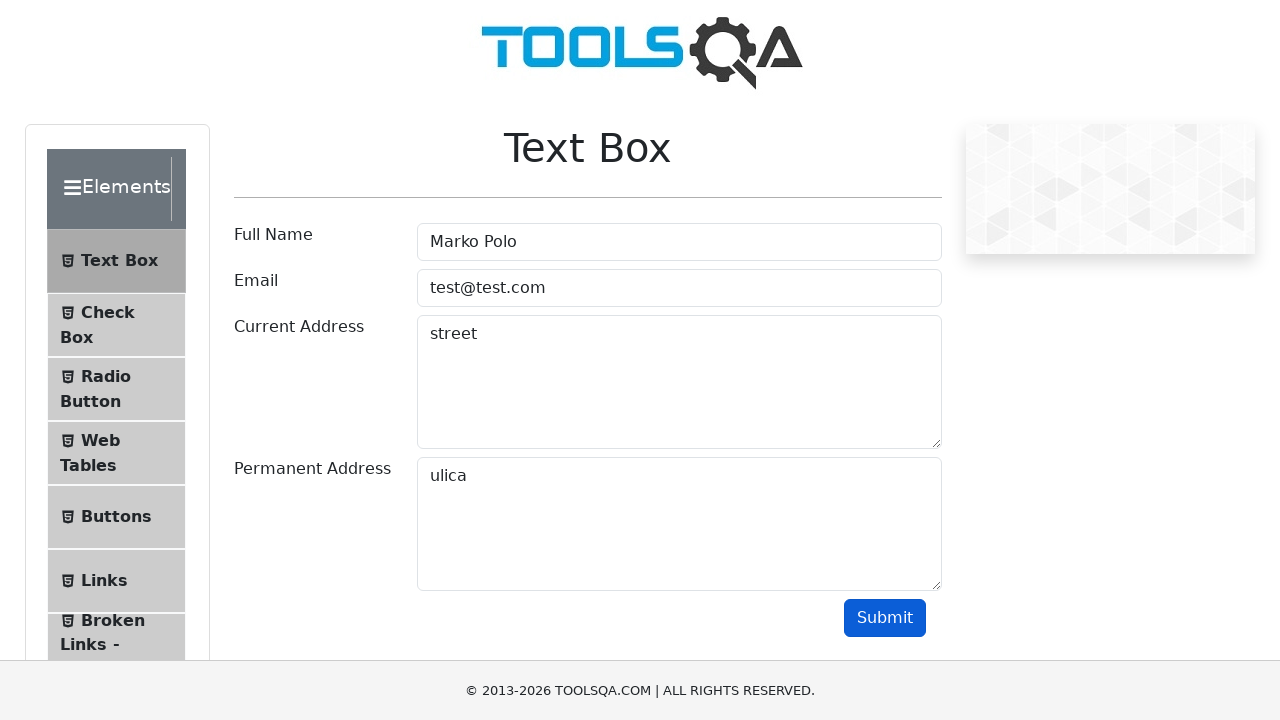

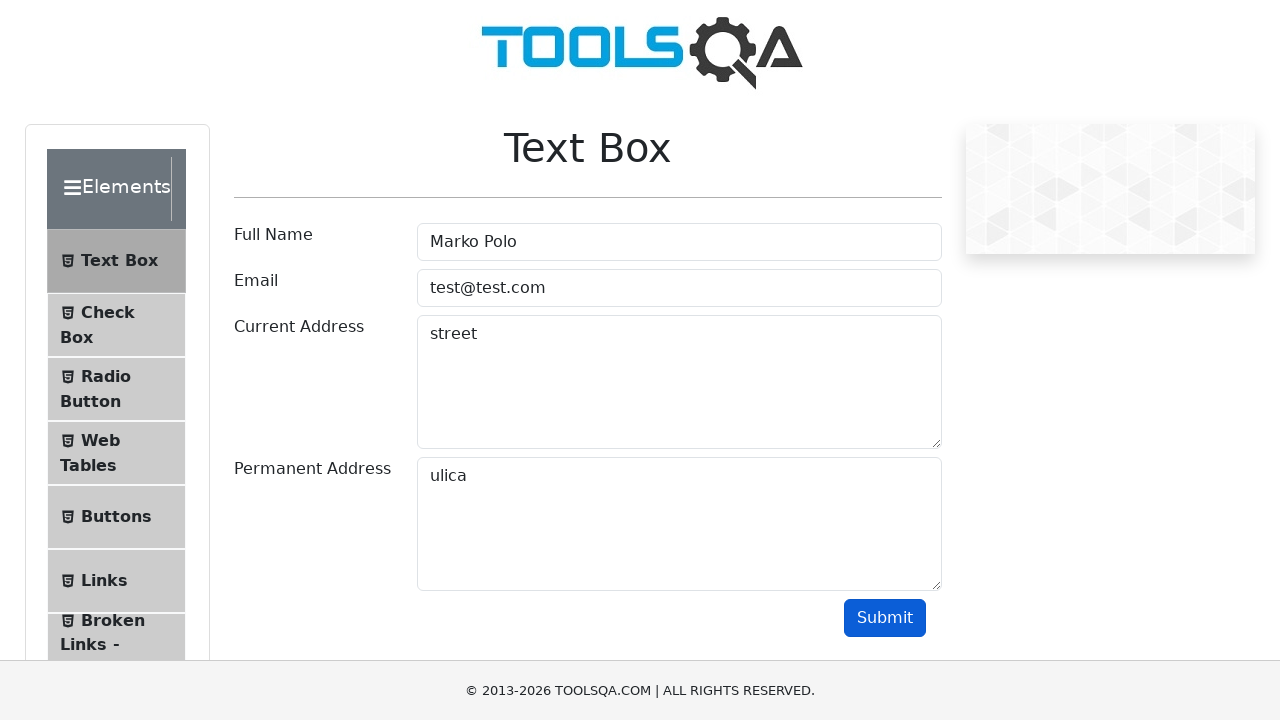